Tests navigation on anekdot.ru by hovering over menu item and clicking on best monthly jokes link

Starting URL: https://www.anekdot.ru/

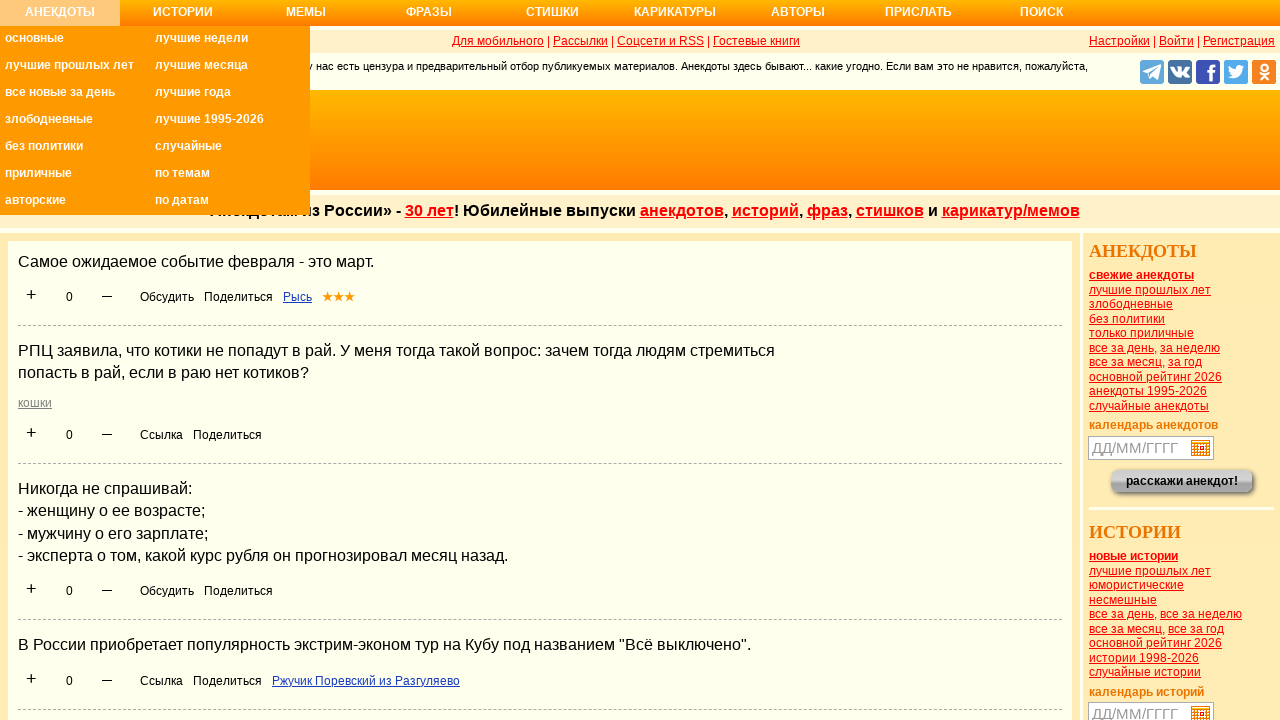

Hovered over Анекдоты menu item at (60, 18) on xpath=//ul/li/a[text()='Анекдоты']
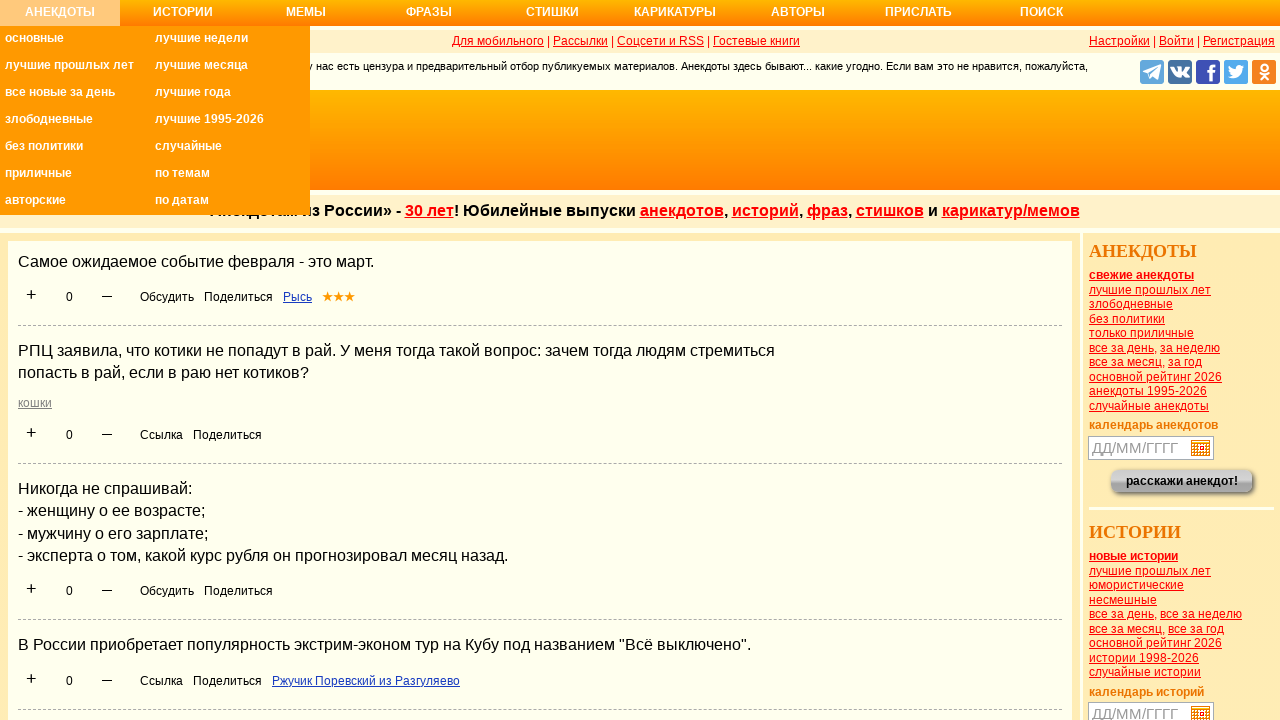

Clicked on best monthly jokes link (Самые смешные анекдоты за месяц) at (230, 68) on xpath=//ul/li/a[@title='Самые смешные анекдоты за месяц']
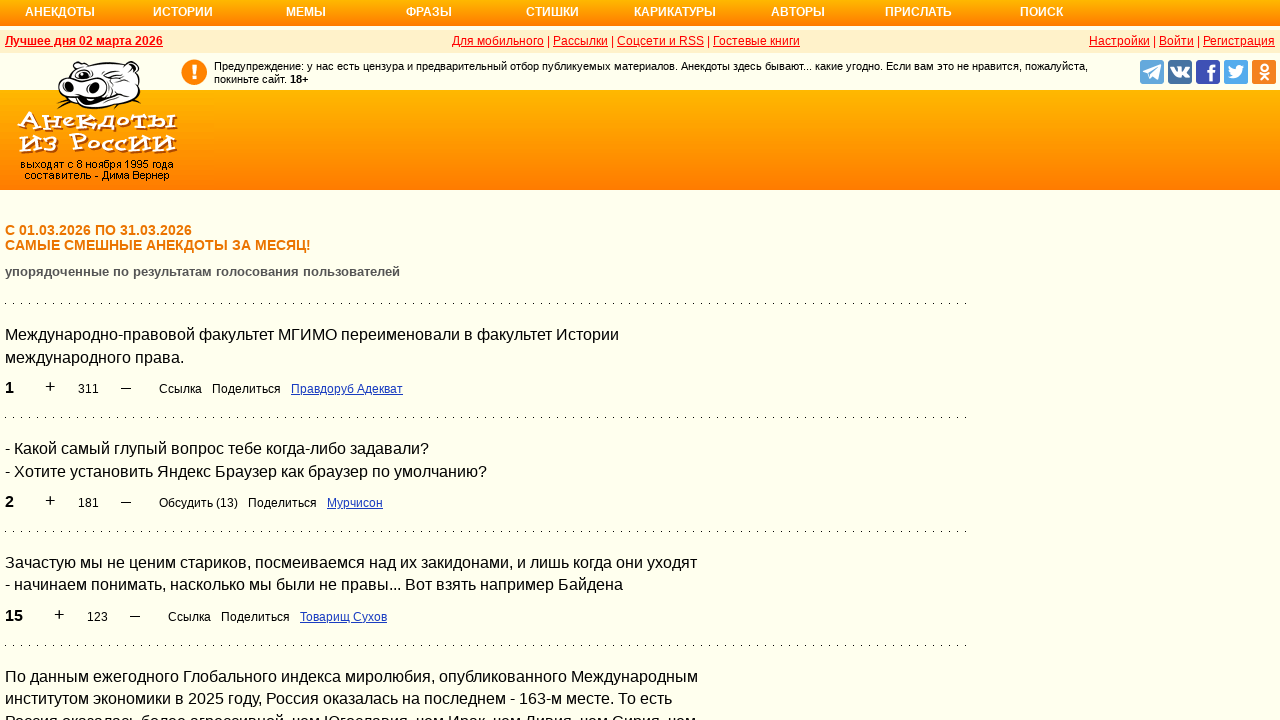

Page header (h1) became visible
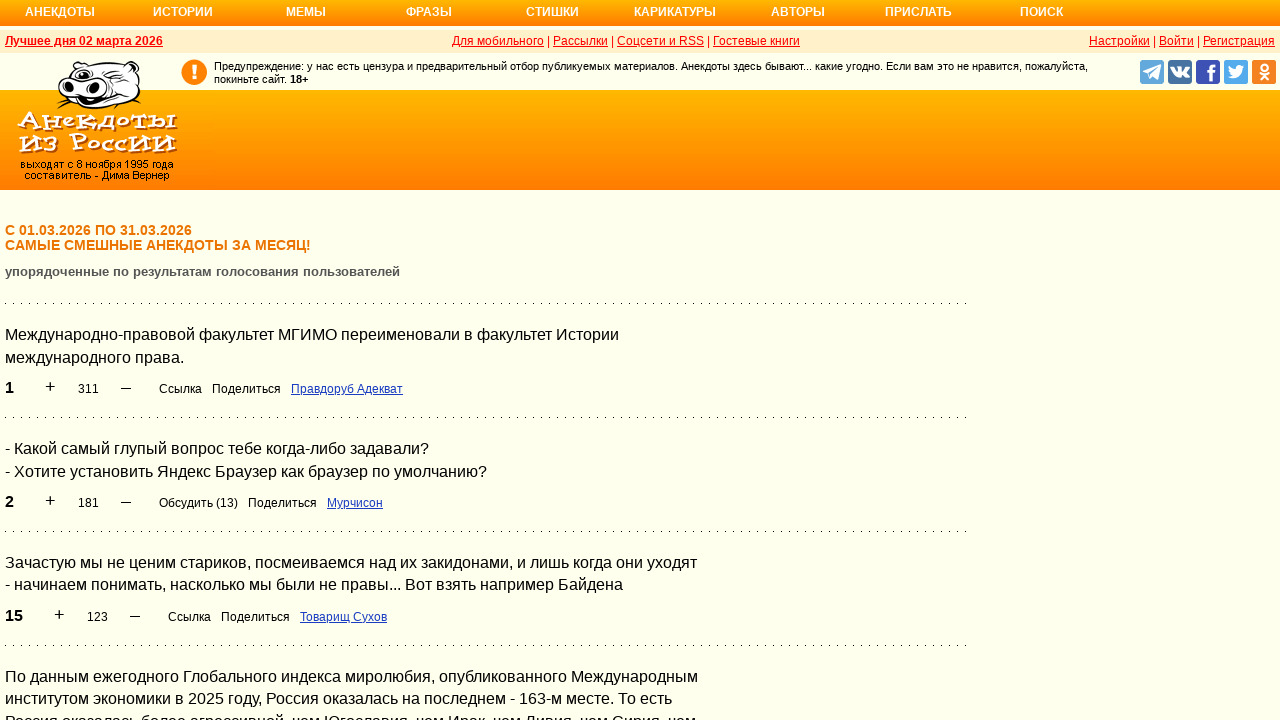

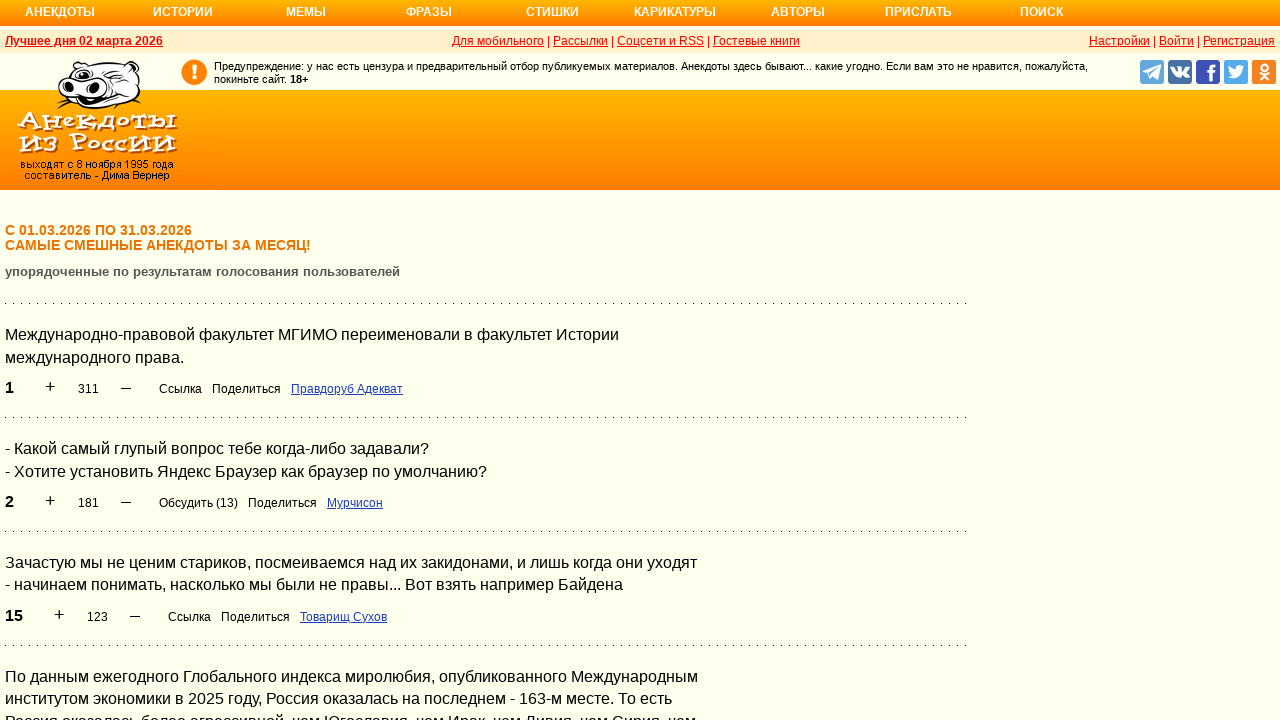